Tests filtering products by size XL

Starting URL: https://shopify-eta-drab.vercel.app/#

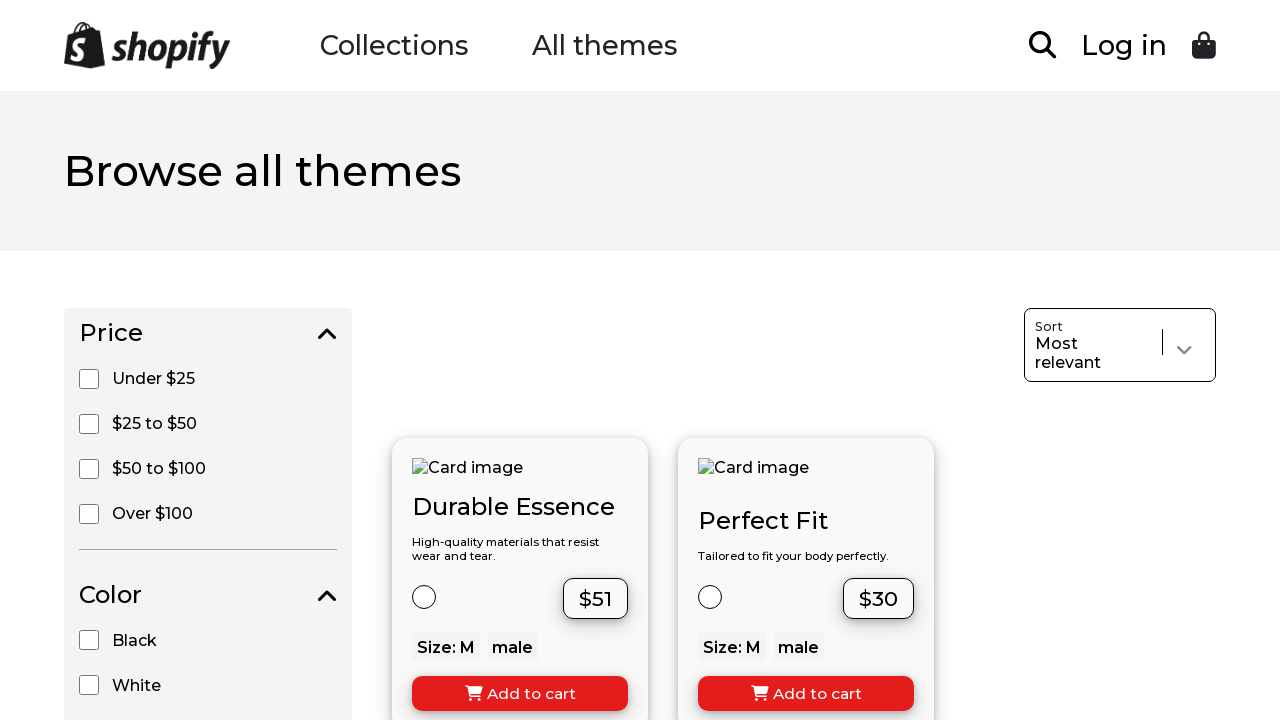

Clicked XL size filter at (89, 361) on xpath=//input[@value='XL']
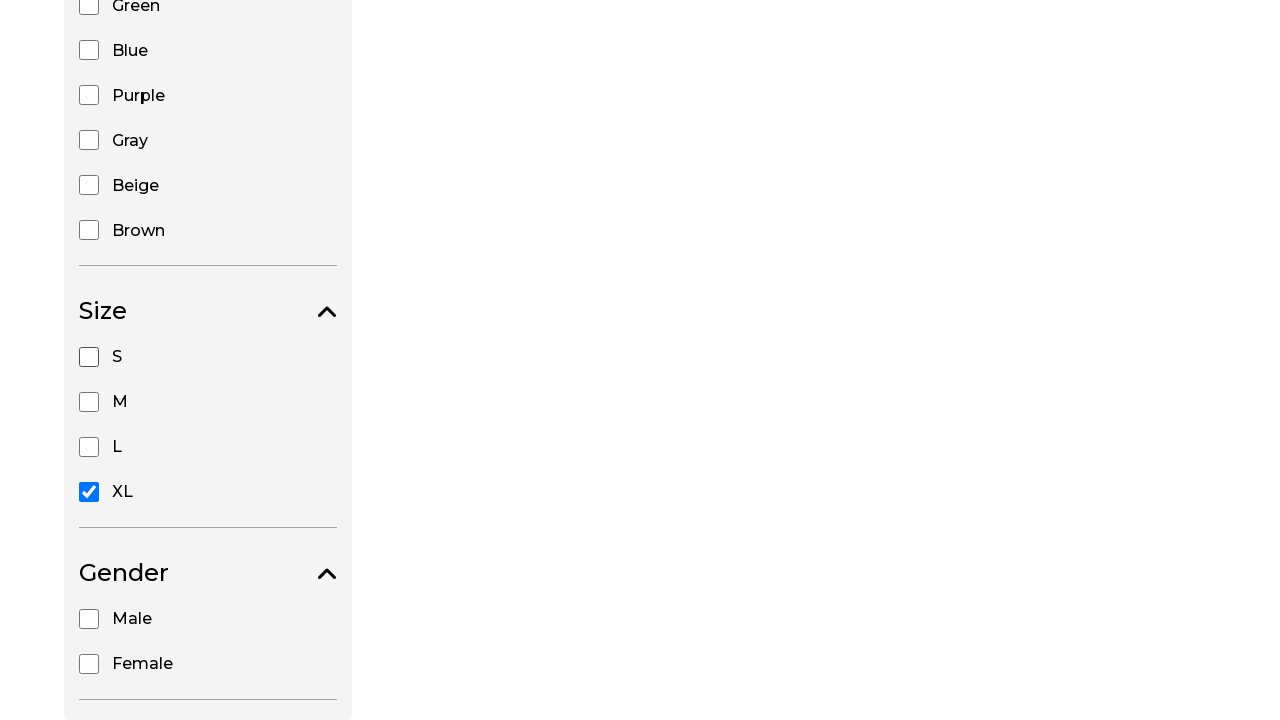

Filtered products with XL size loaded
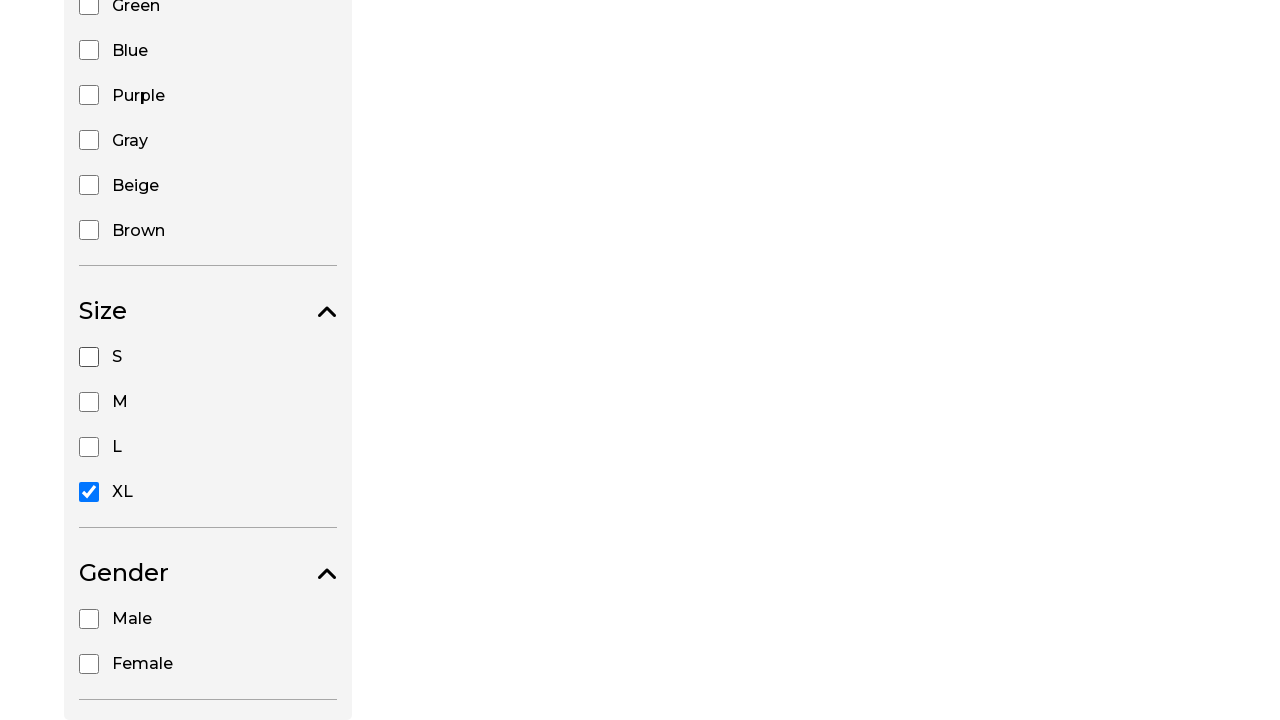

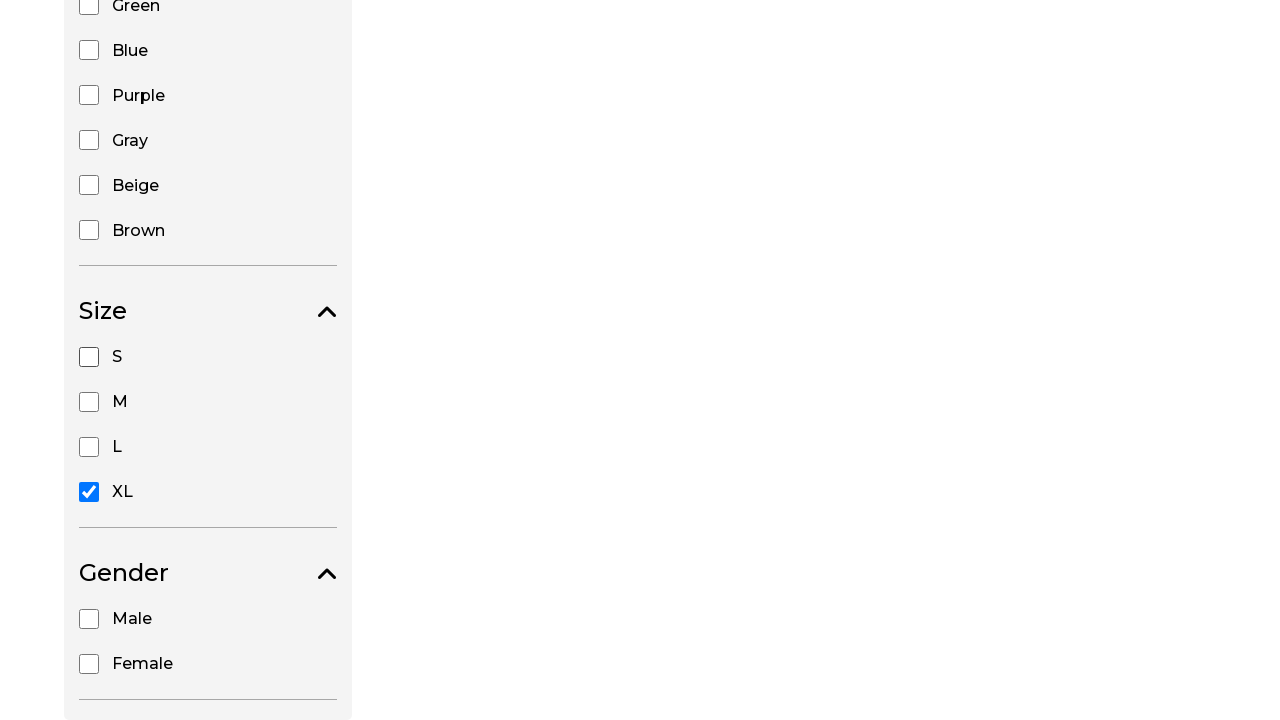